Tests drag and drop functionality by dragging a logo image to a drop area

Starting URL: https://demo.automationtesting.in/Dynamic.html

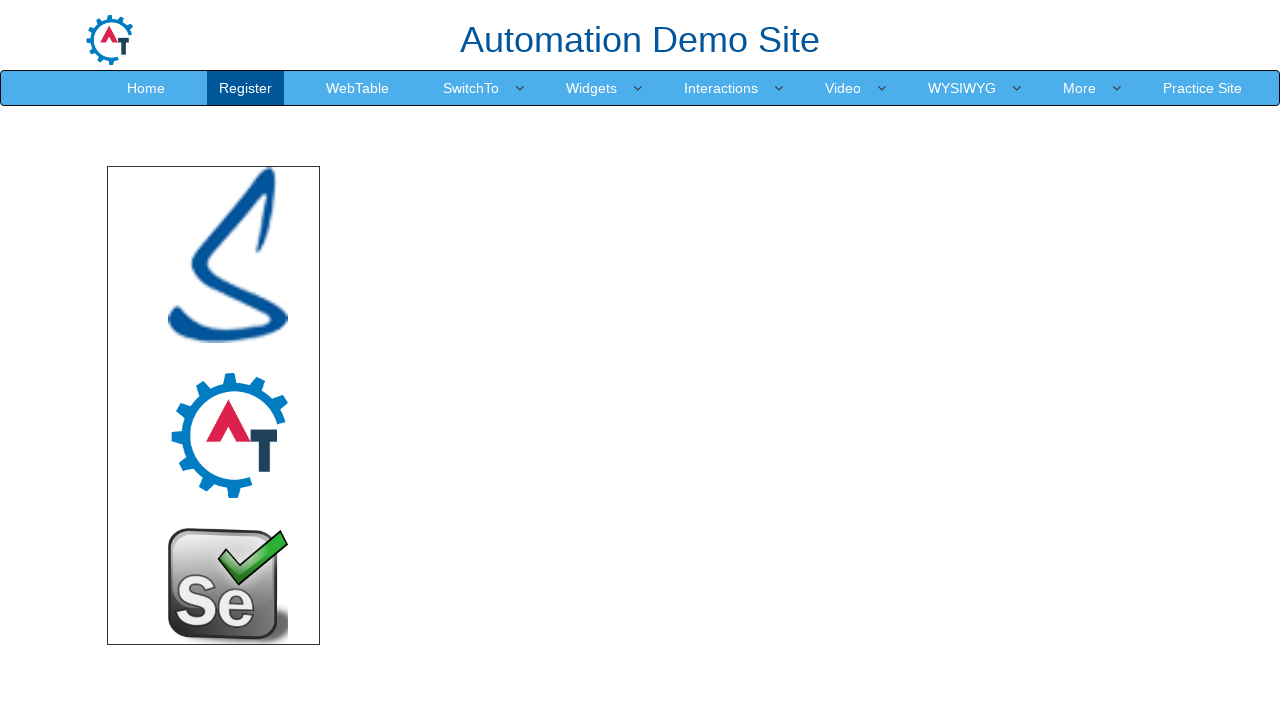

Set viewport size to 1920x1080
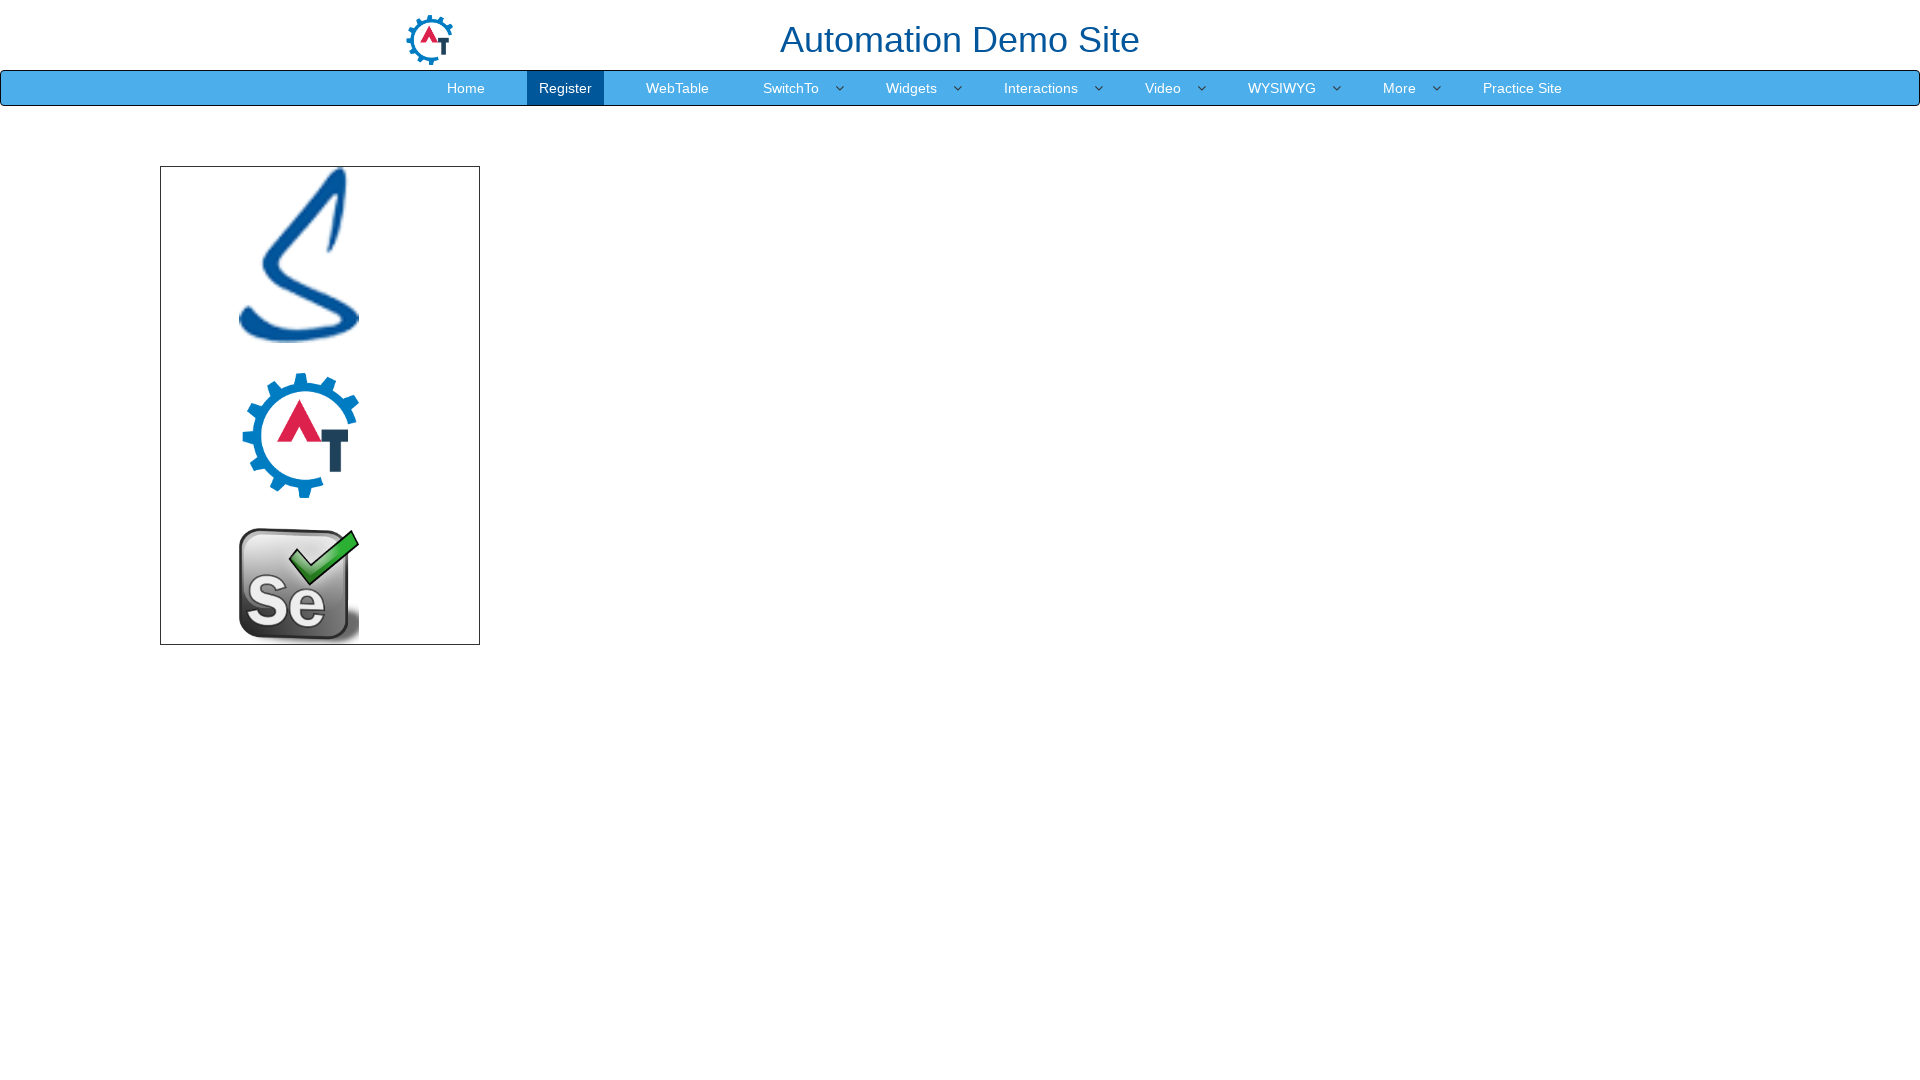

Located logo image element
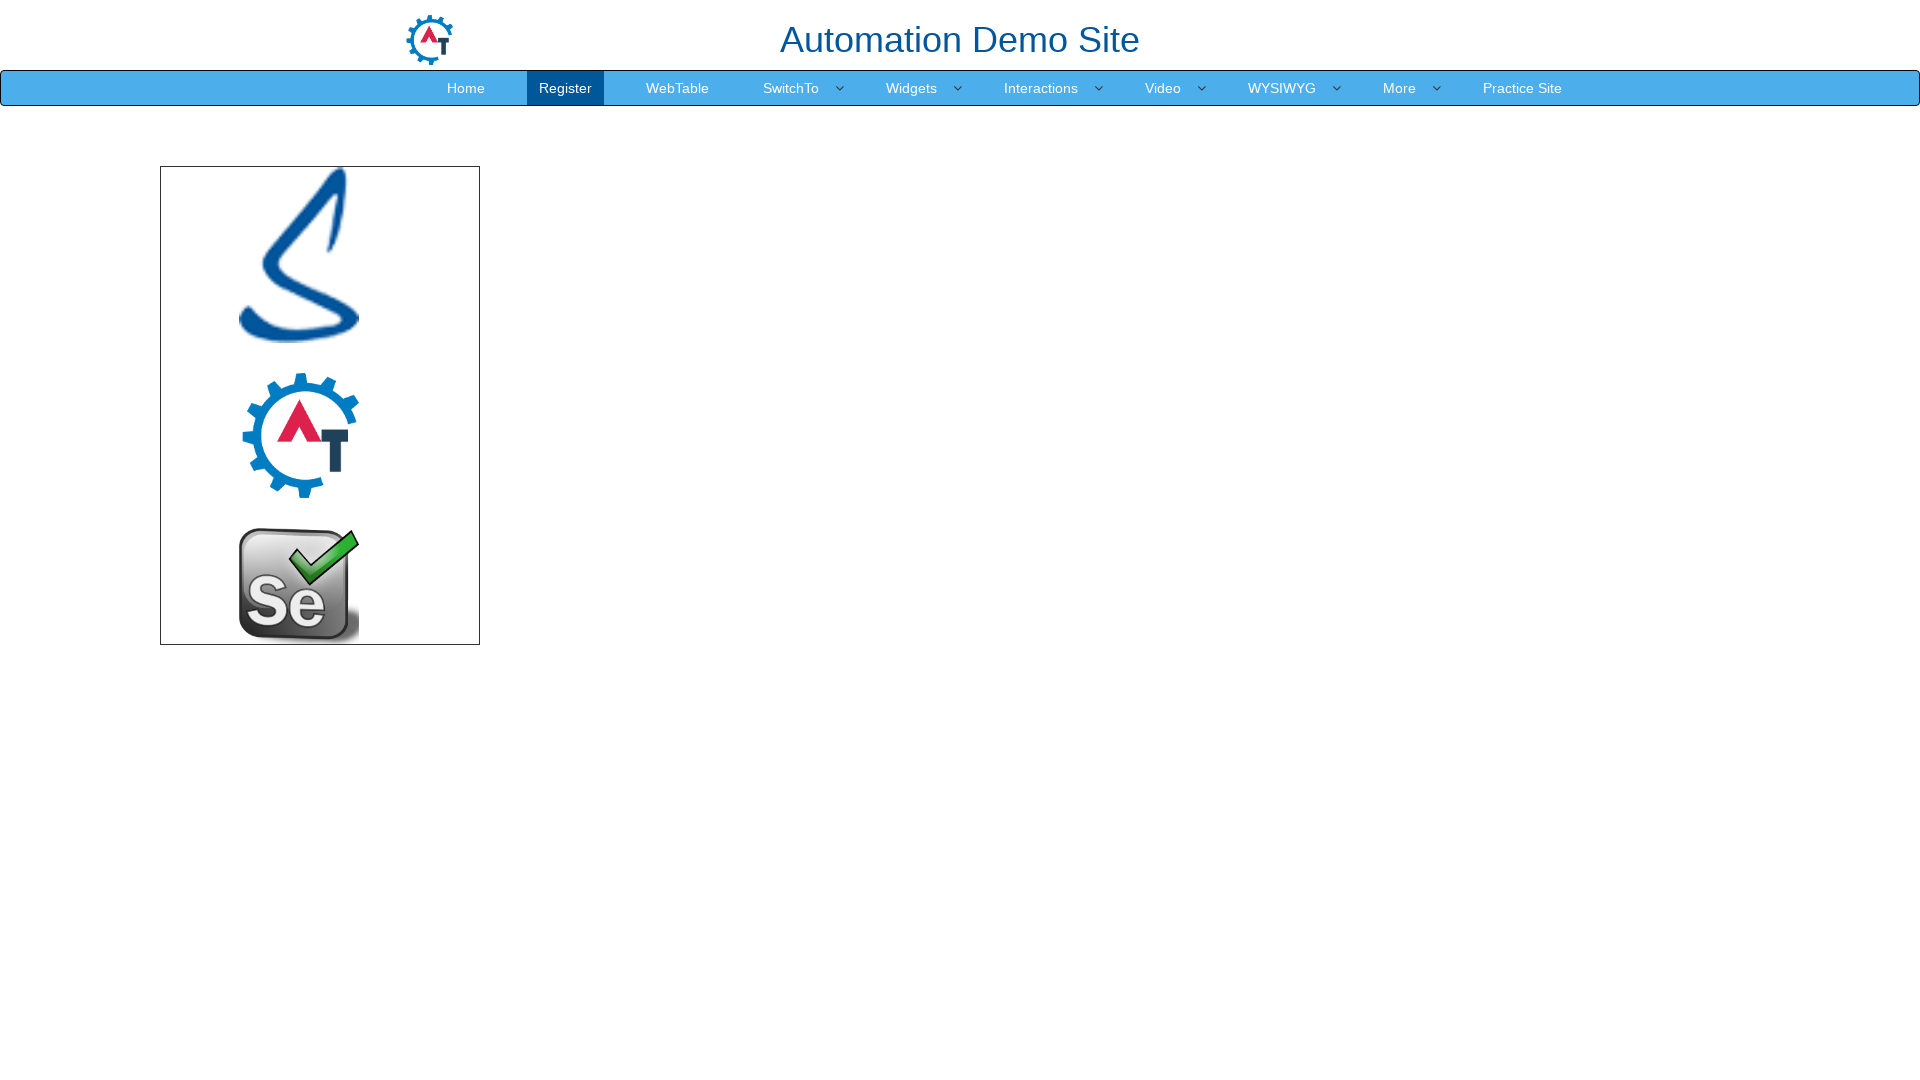

Located drop area element
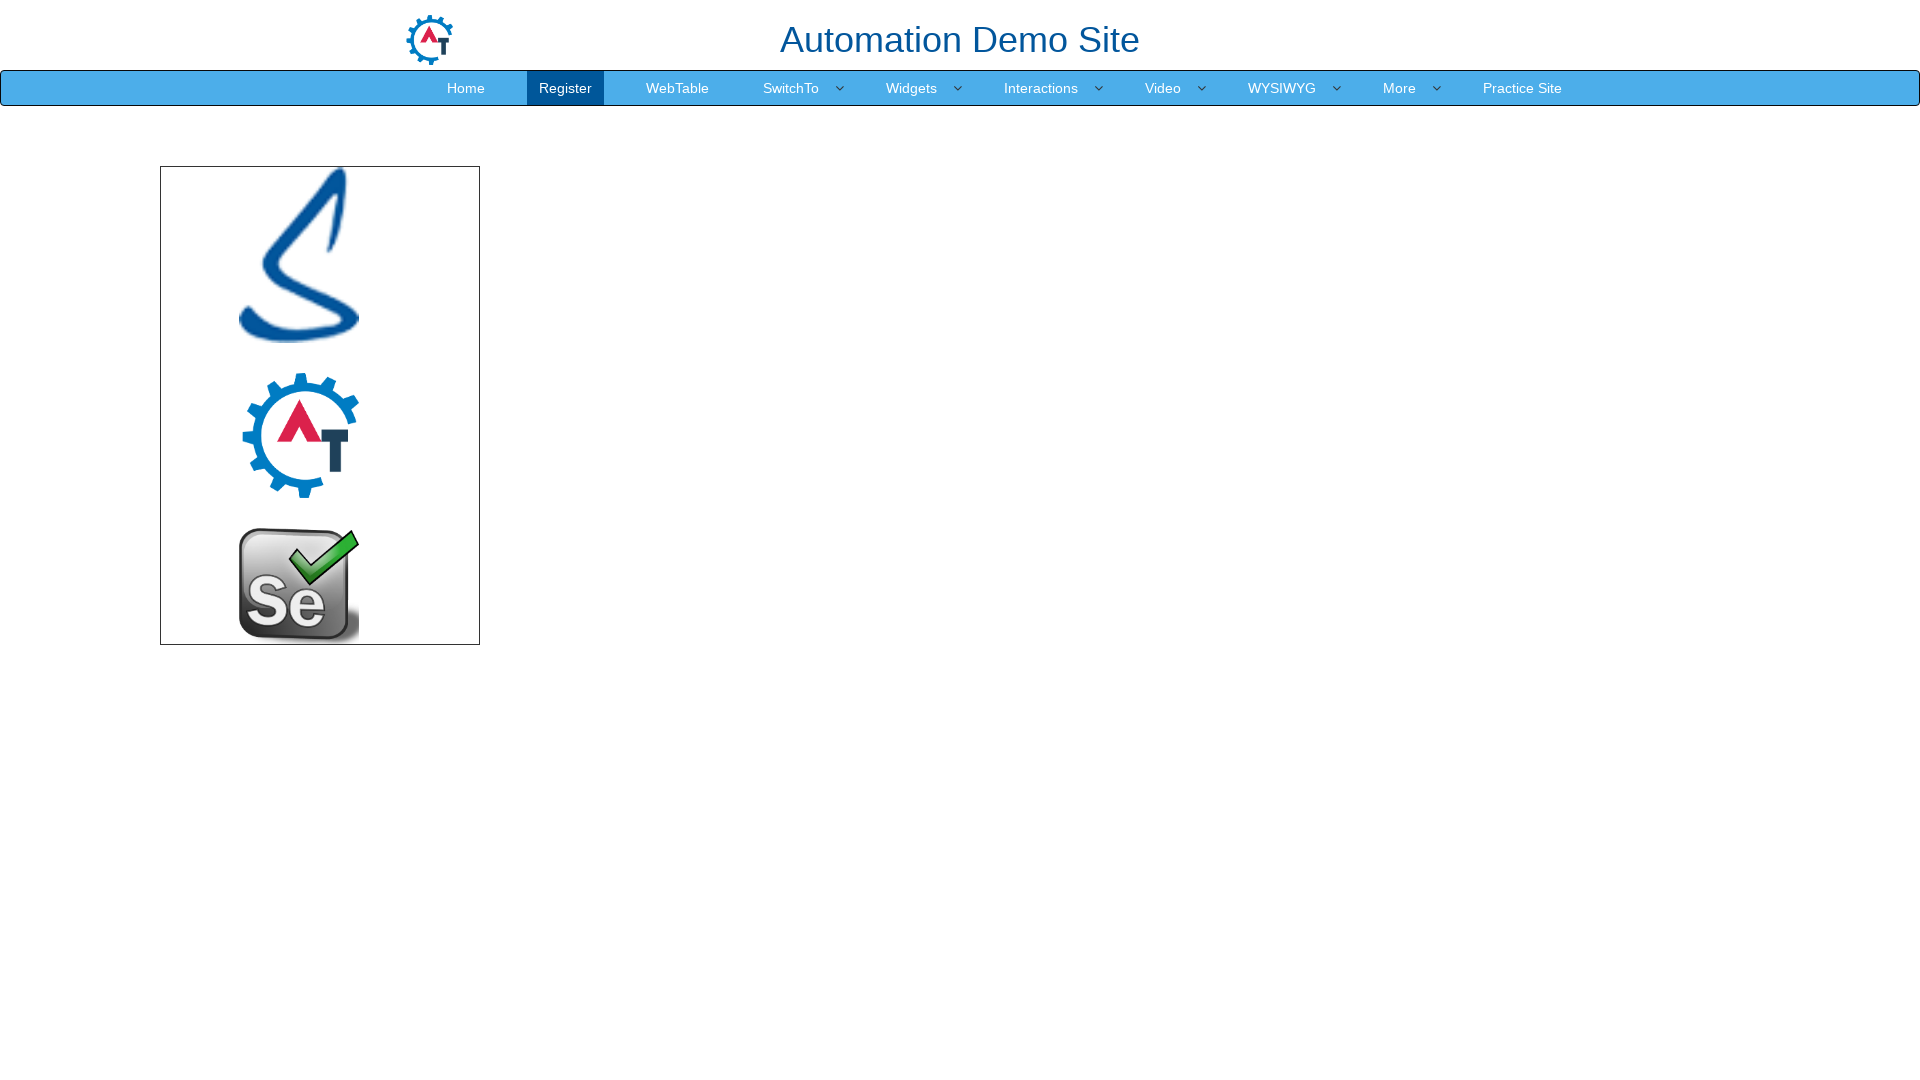

Dragged logo image to drop area at (1120, 351)
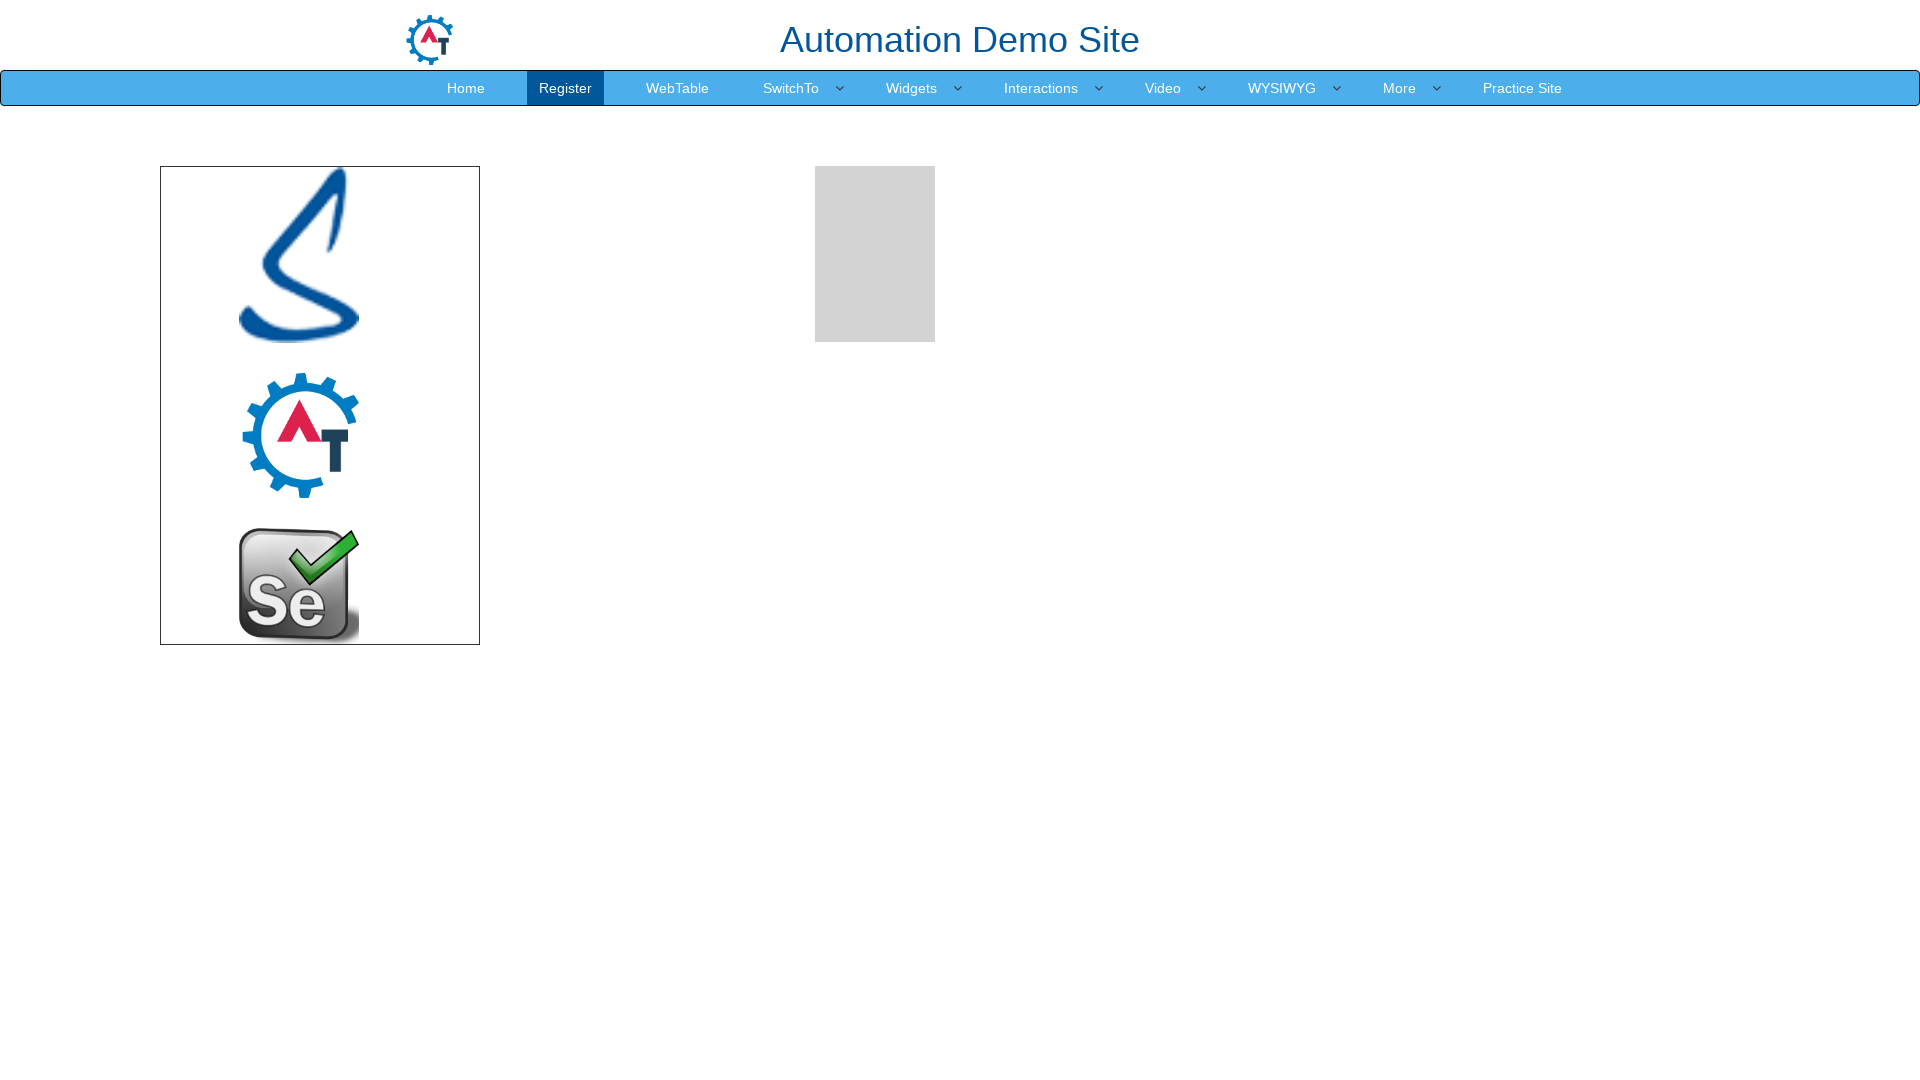

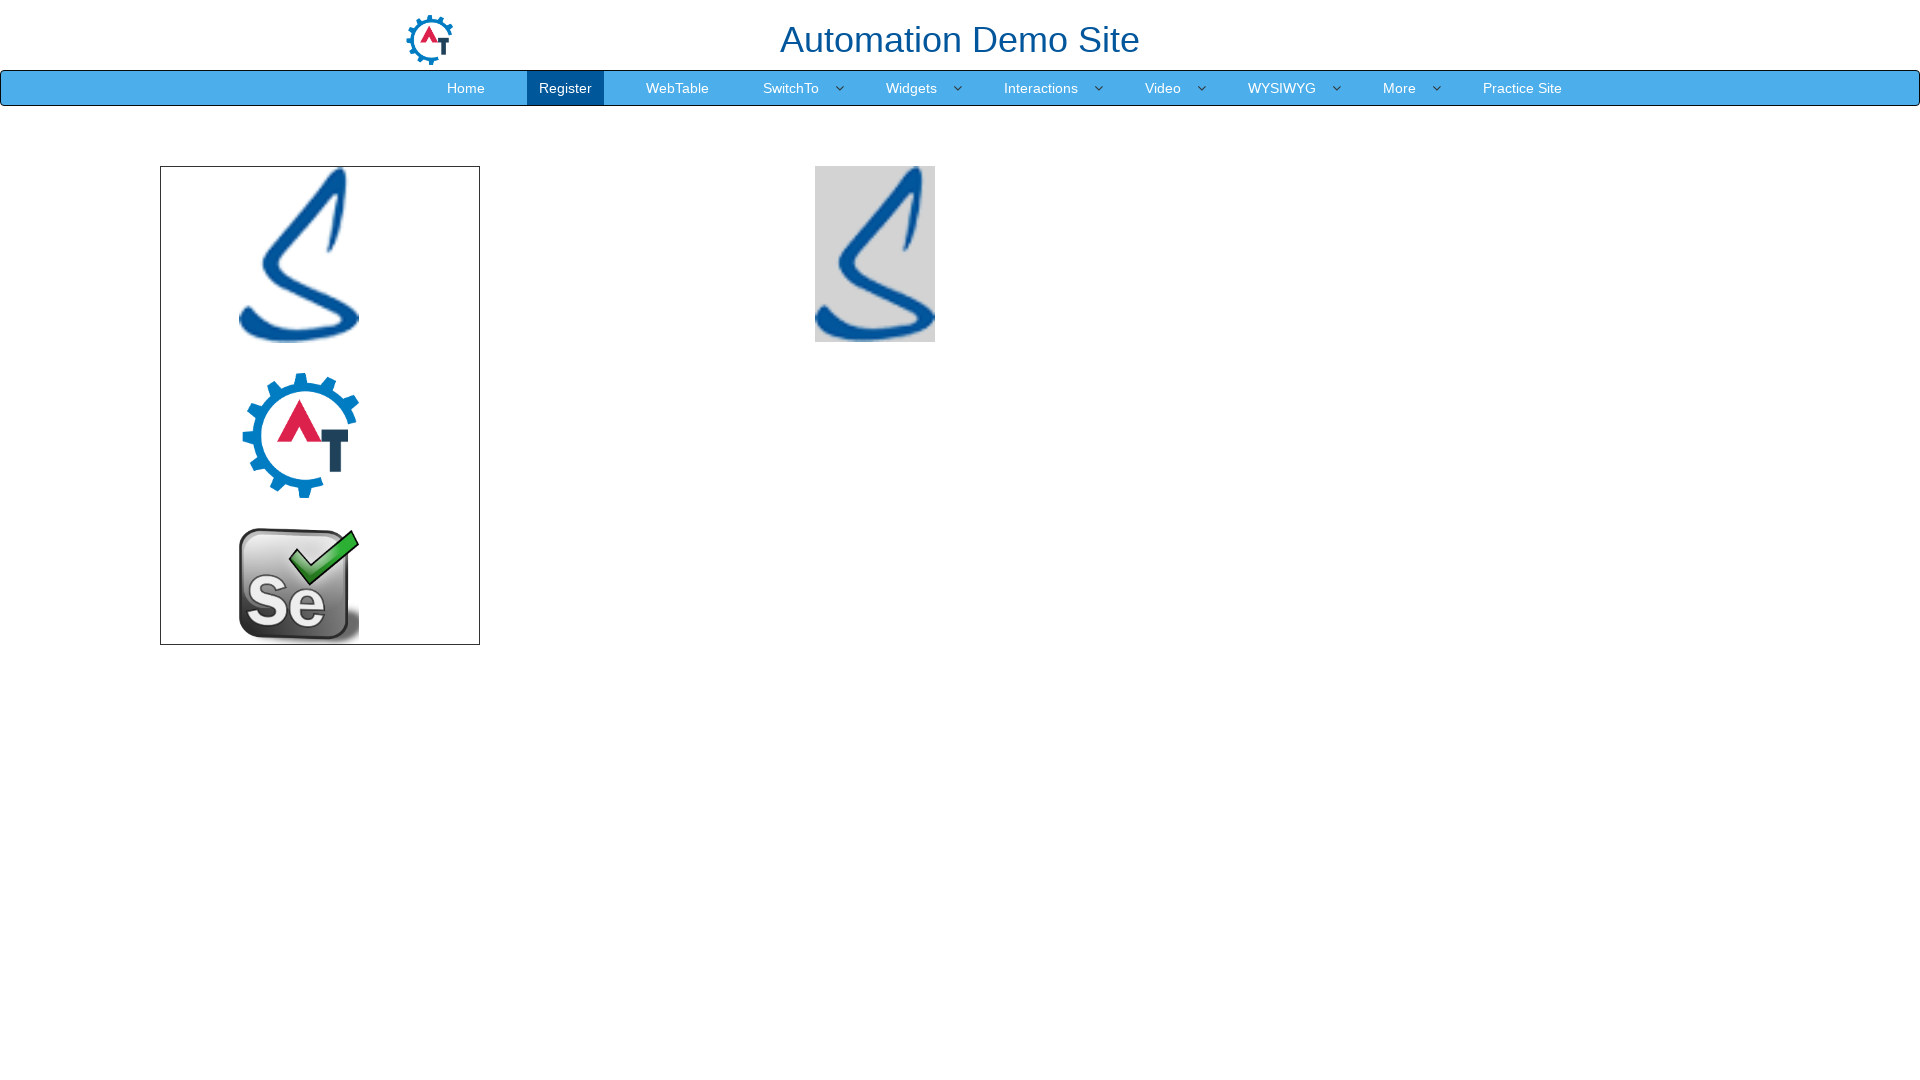